Navigates to a practice automation page, scrolls to view a table, and interacts with table elements to verify their presence and content

Starting URL: https://rahulshettyacademy.com/AutomationPractice/

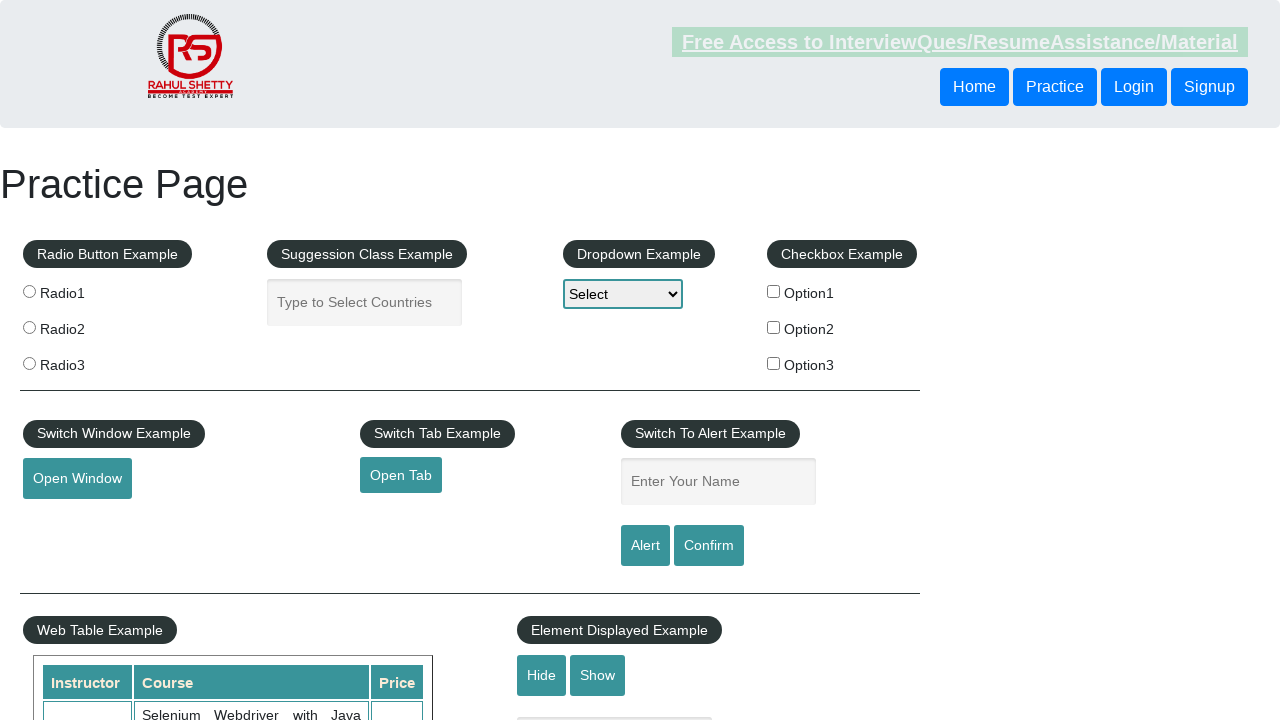

Navigated to Rahul Shetty Academy automation practice page
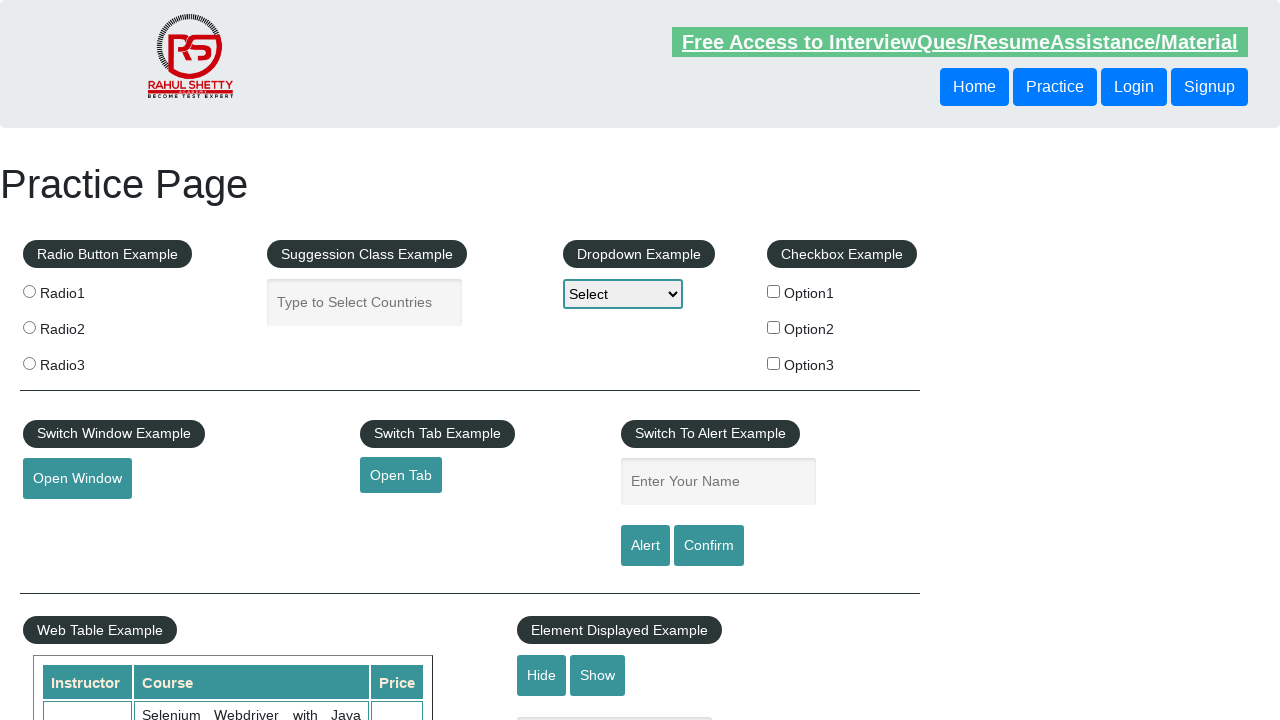

Scrolled down 500px to view the table
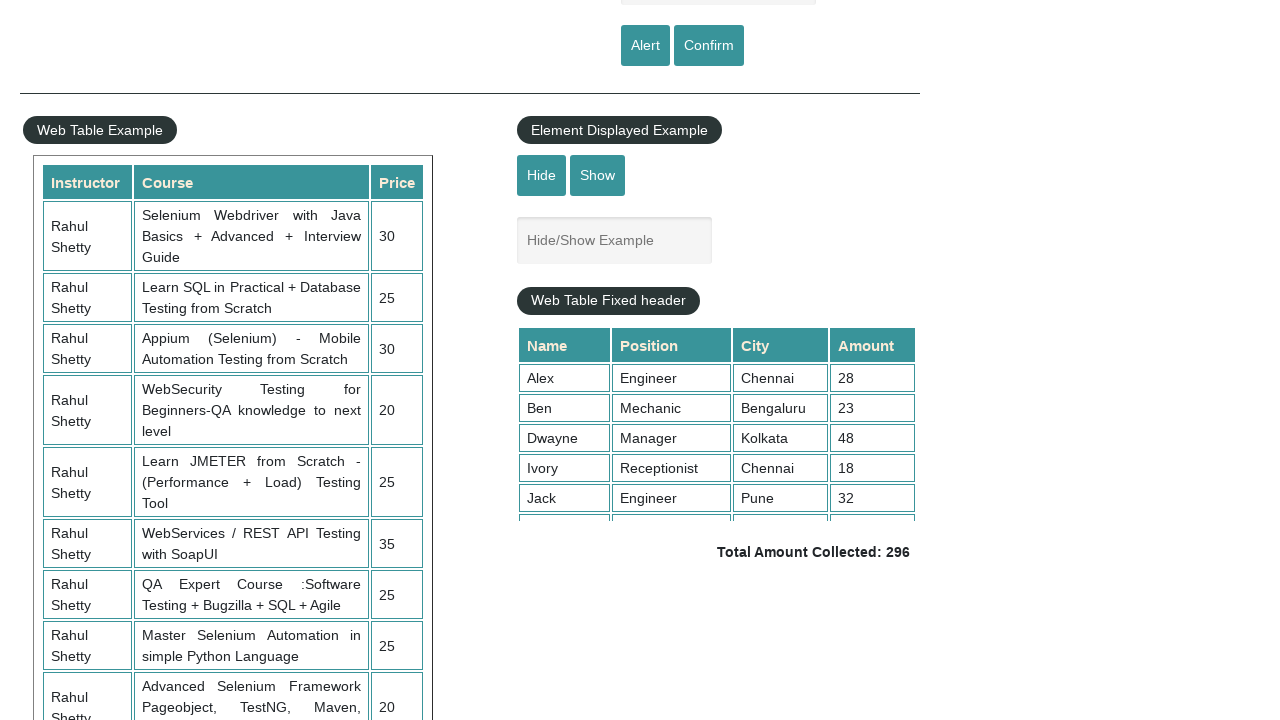

Waited 3 seconds for table to be visible
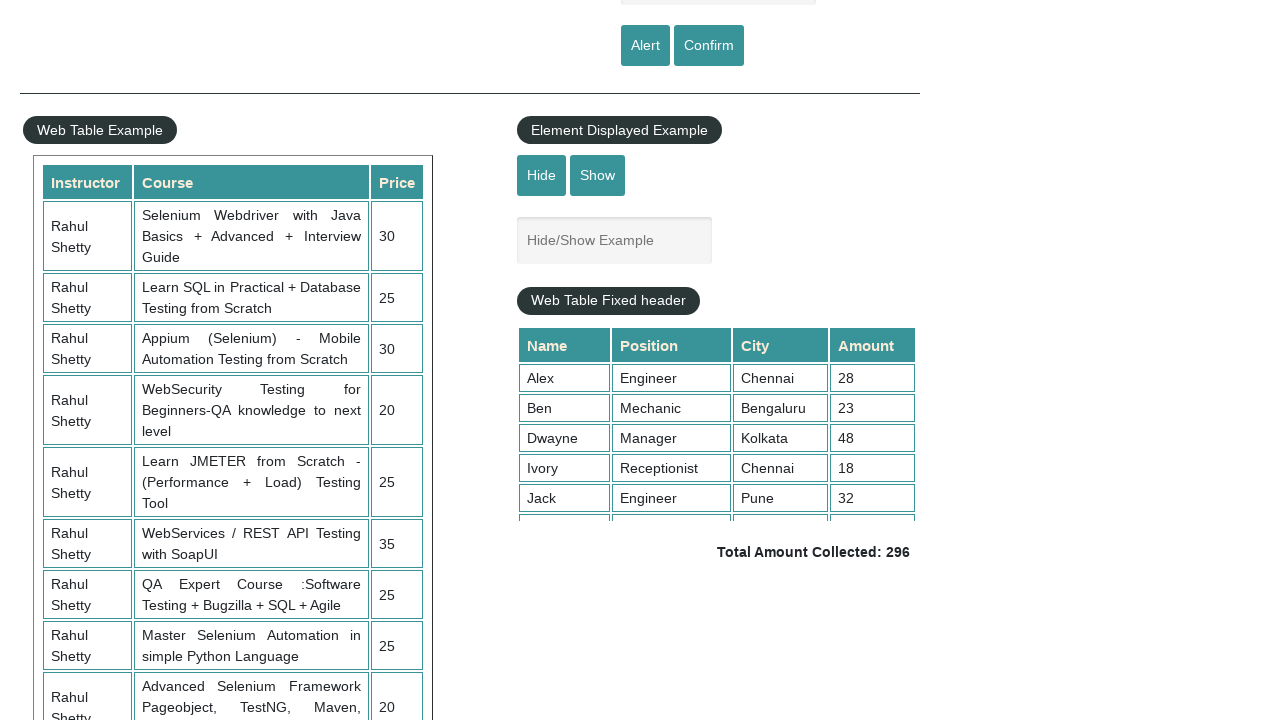

Scrolled within the fixed header table to view more content
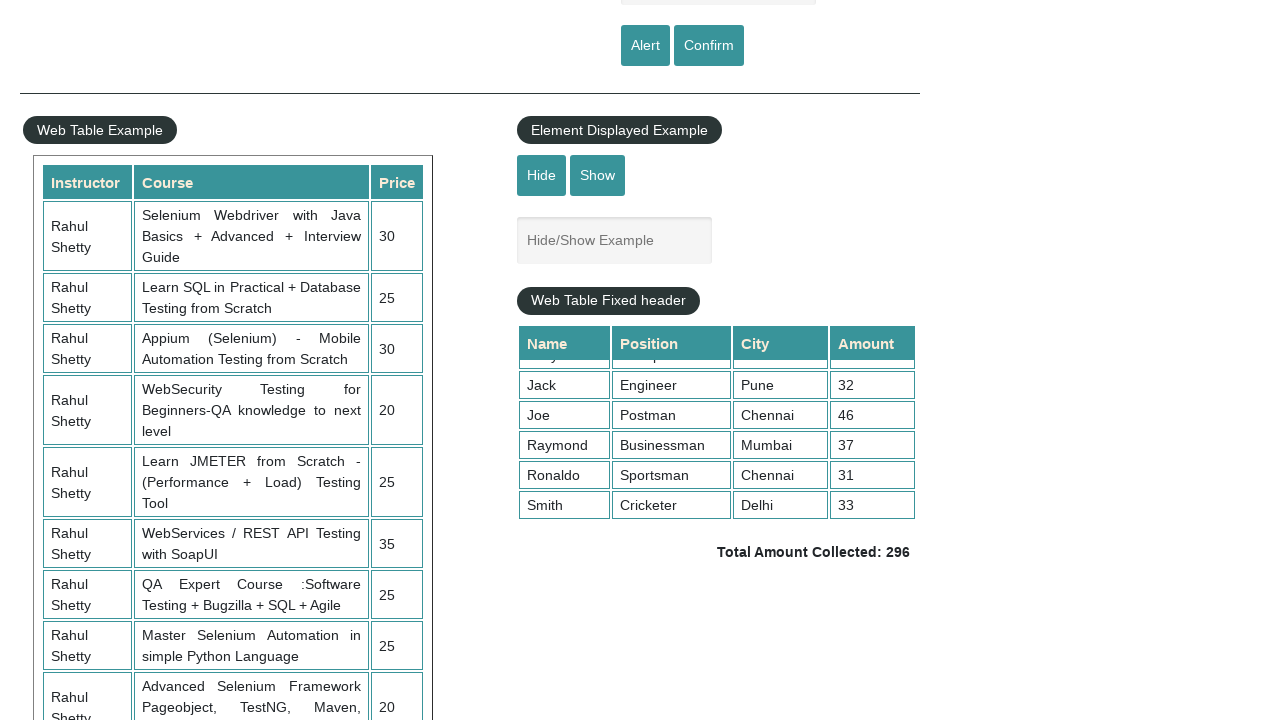

Verified table rows are present in the table-display
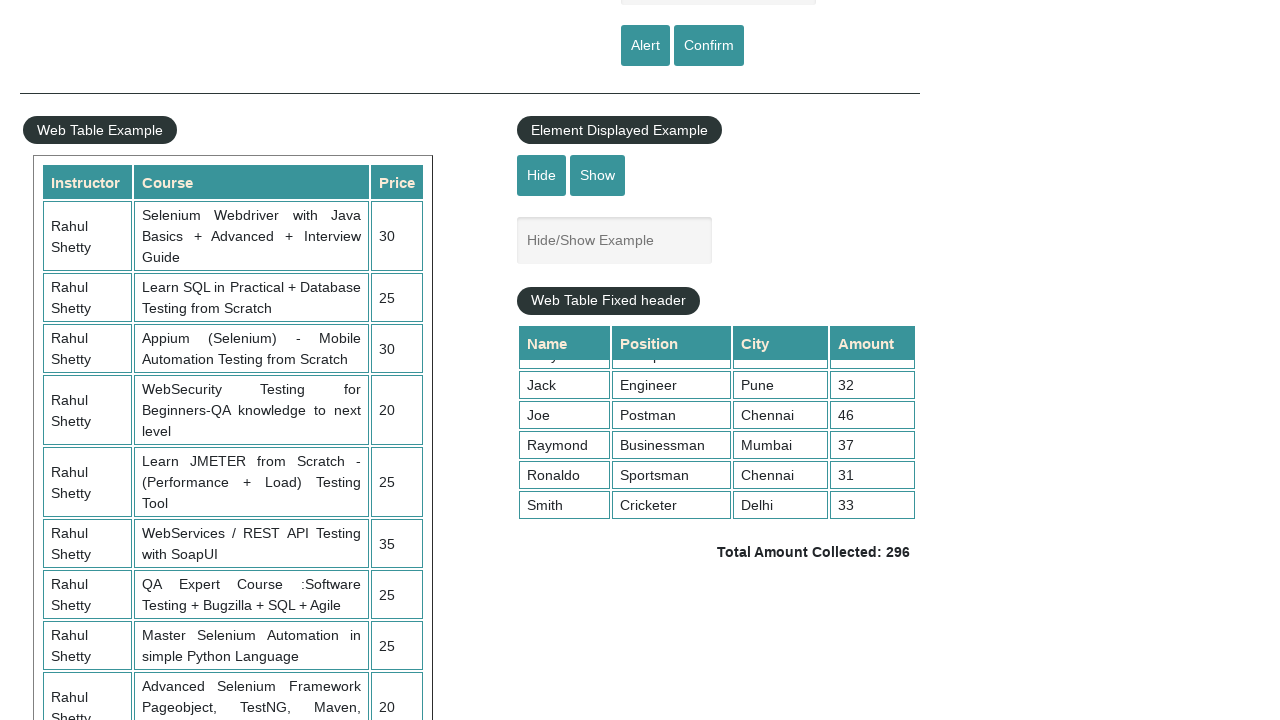

Verified table headers are present in the table-display
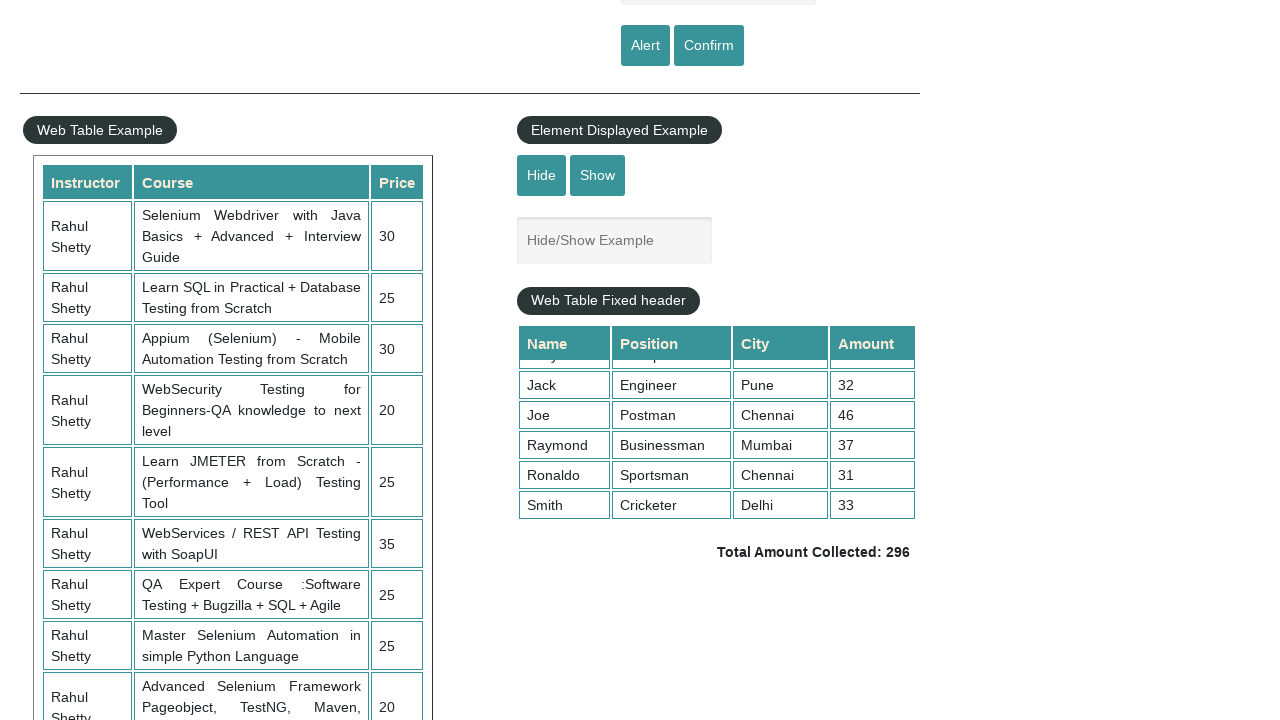

Accessed third row cells to verify their presence and content
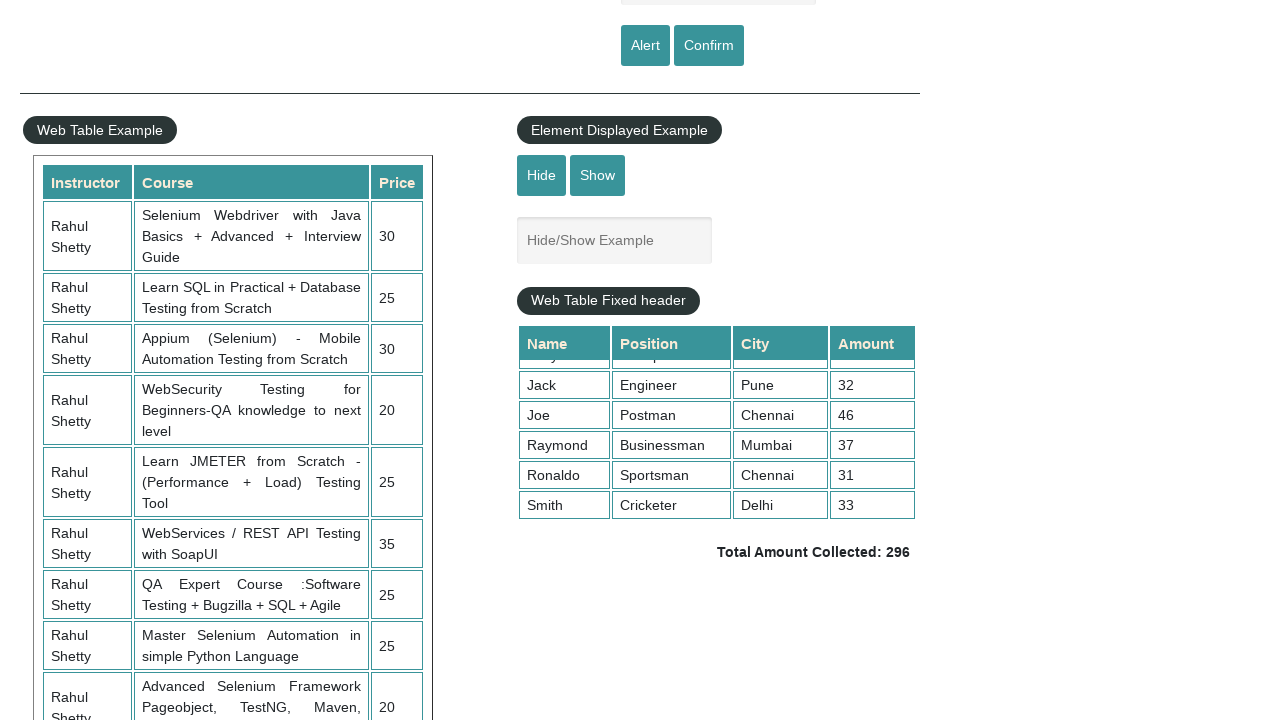

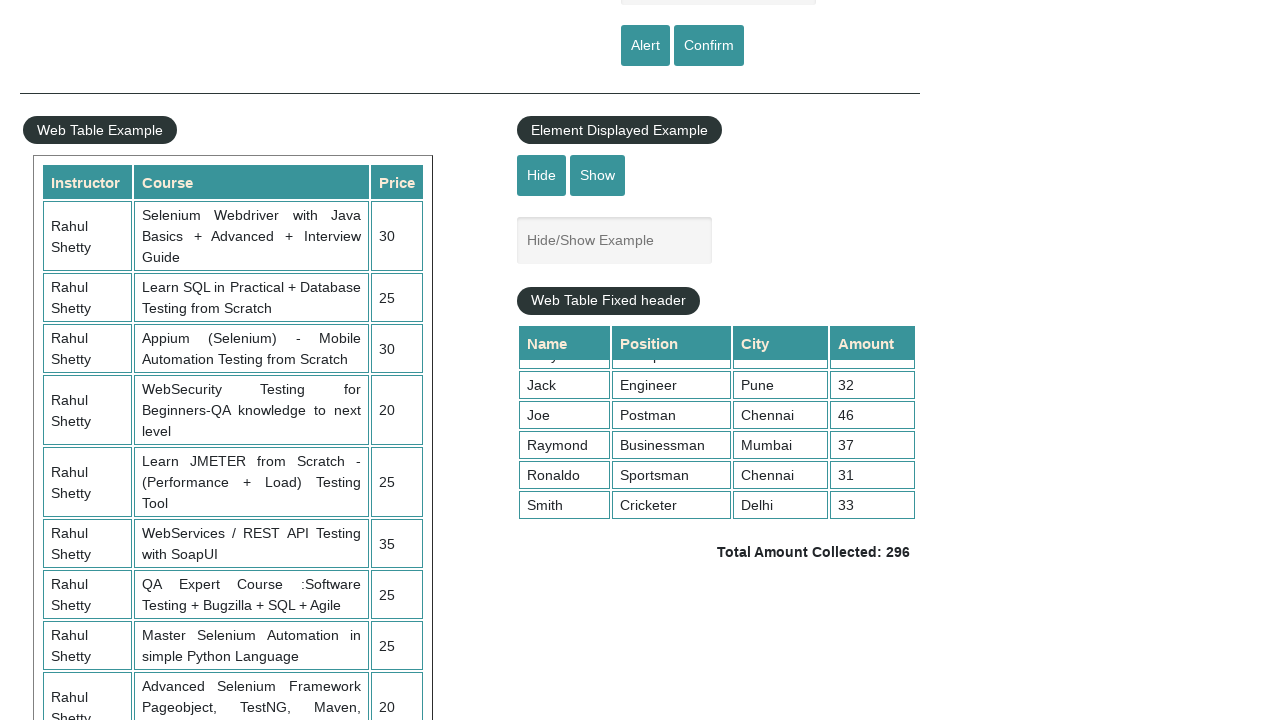